Verifies that the hero title text element is displayed on the Famcare homepage

Starting URL: https://famcare.app/

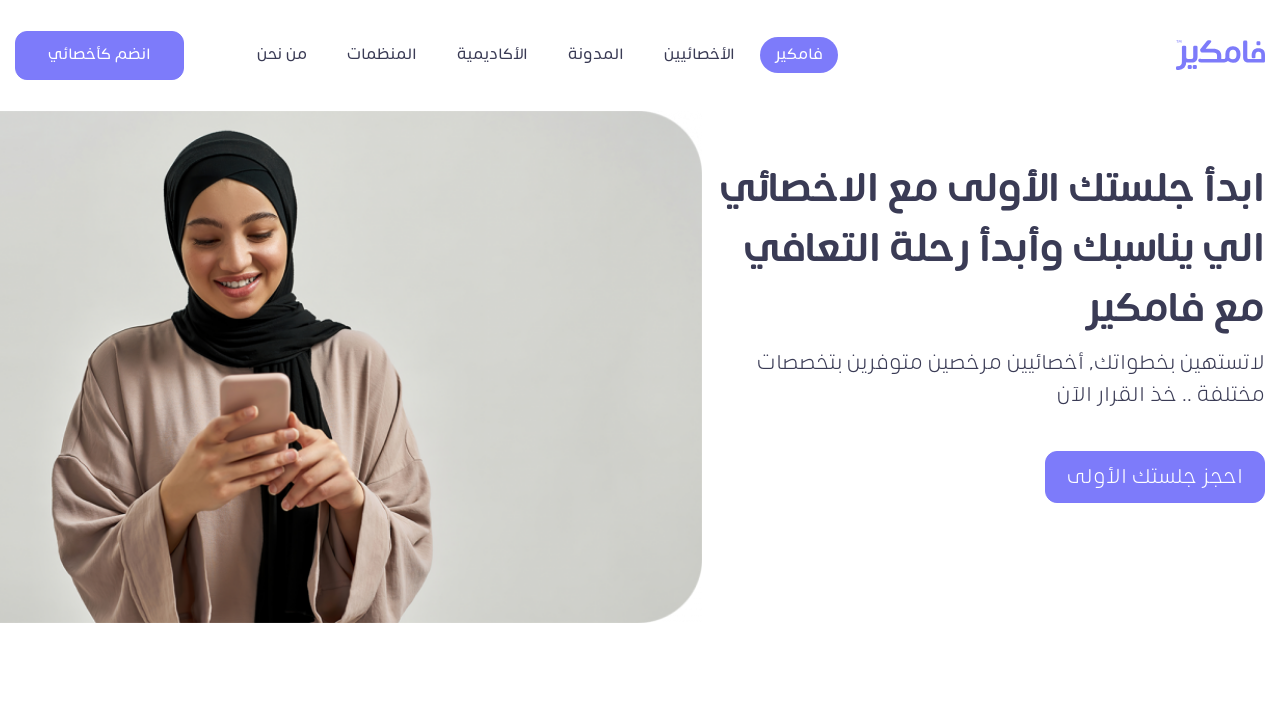

Navigated to Famcare homepage
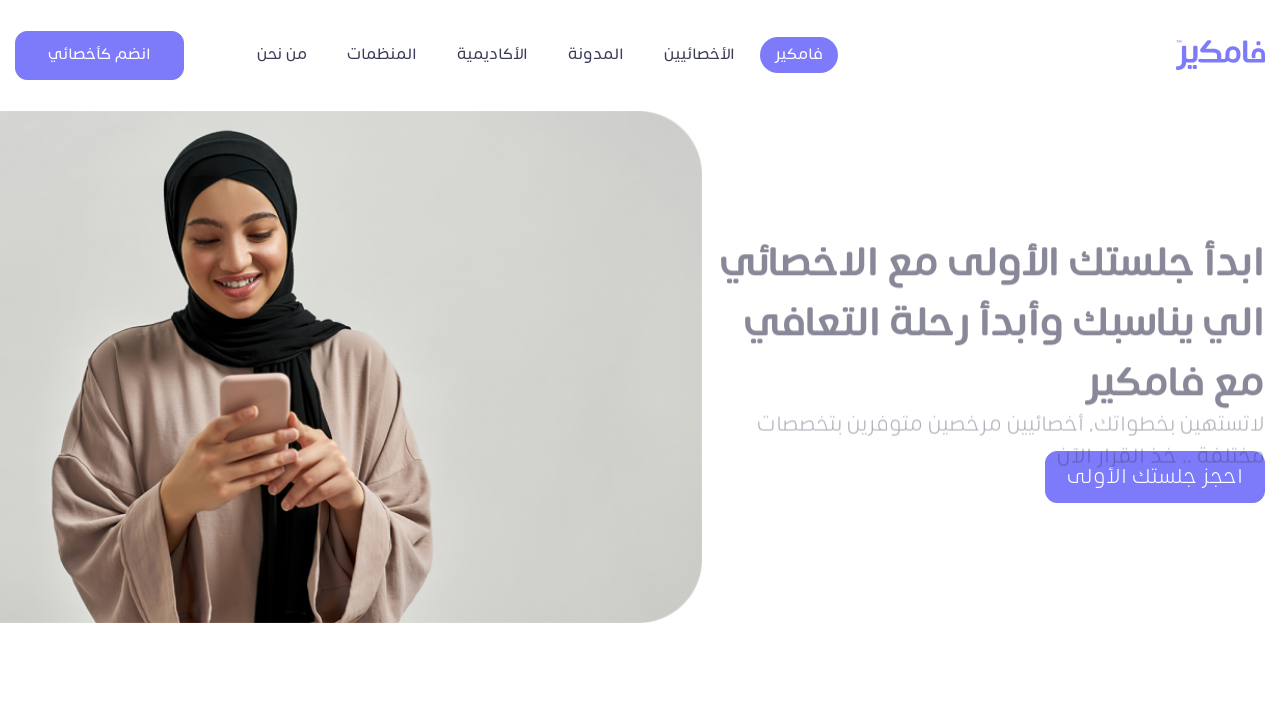

Located hero title element using XPath
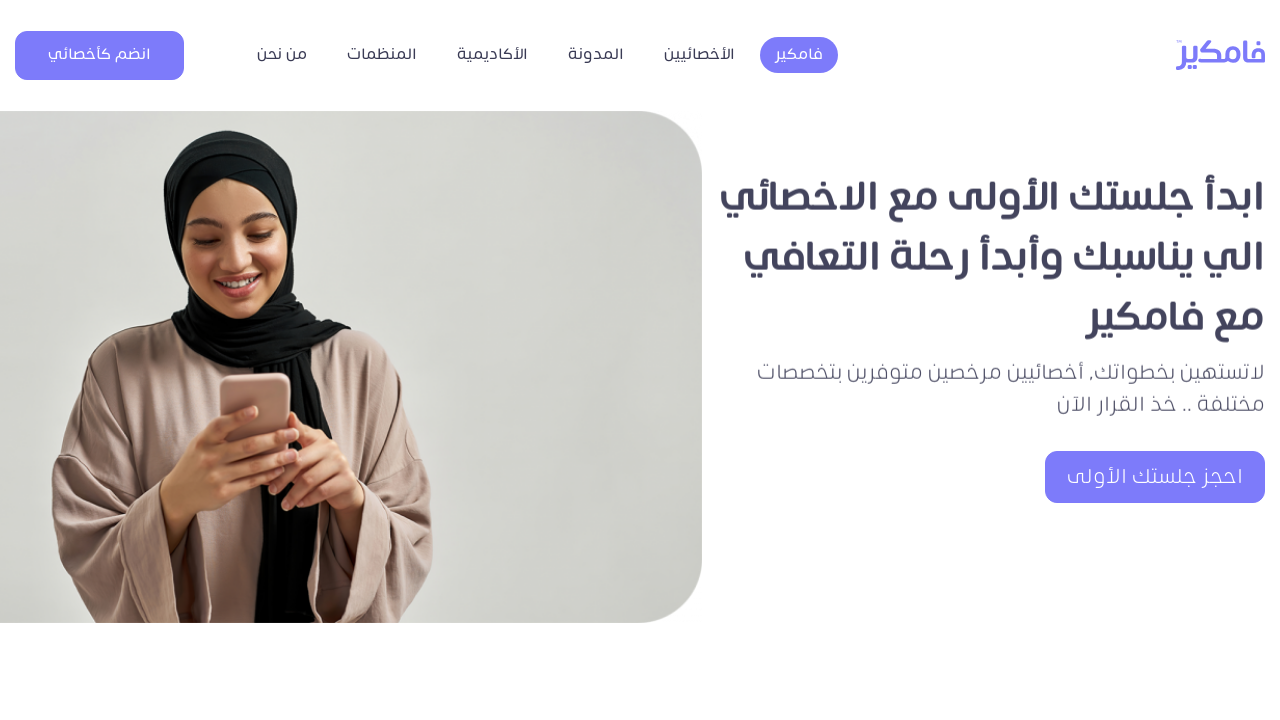

Waited for hero title element to become visible
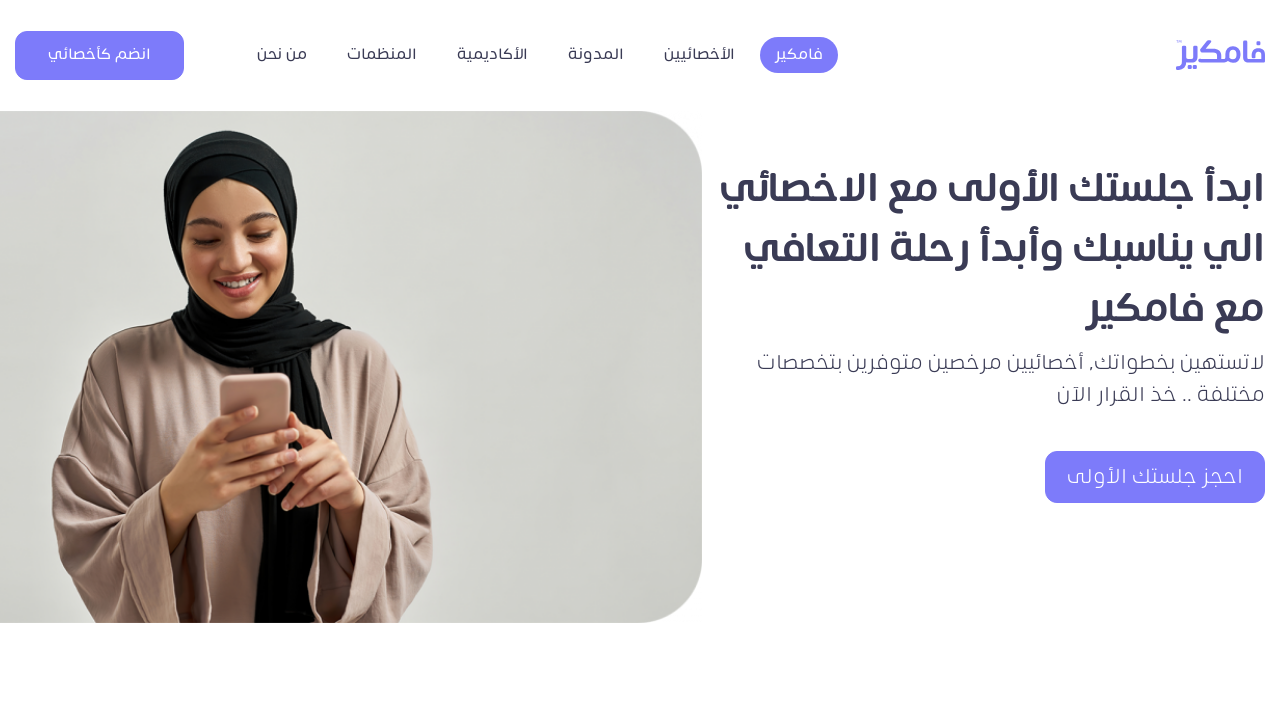

Verified hero title text element is displayed
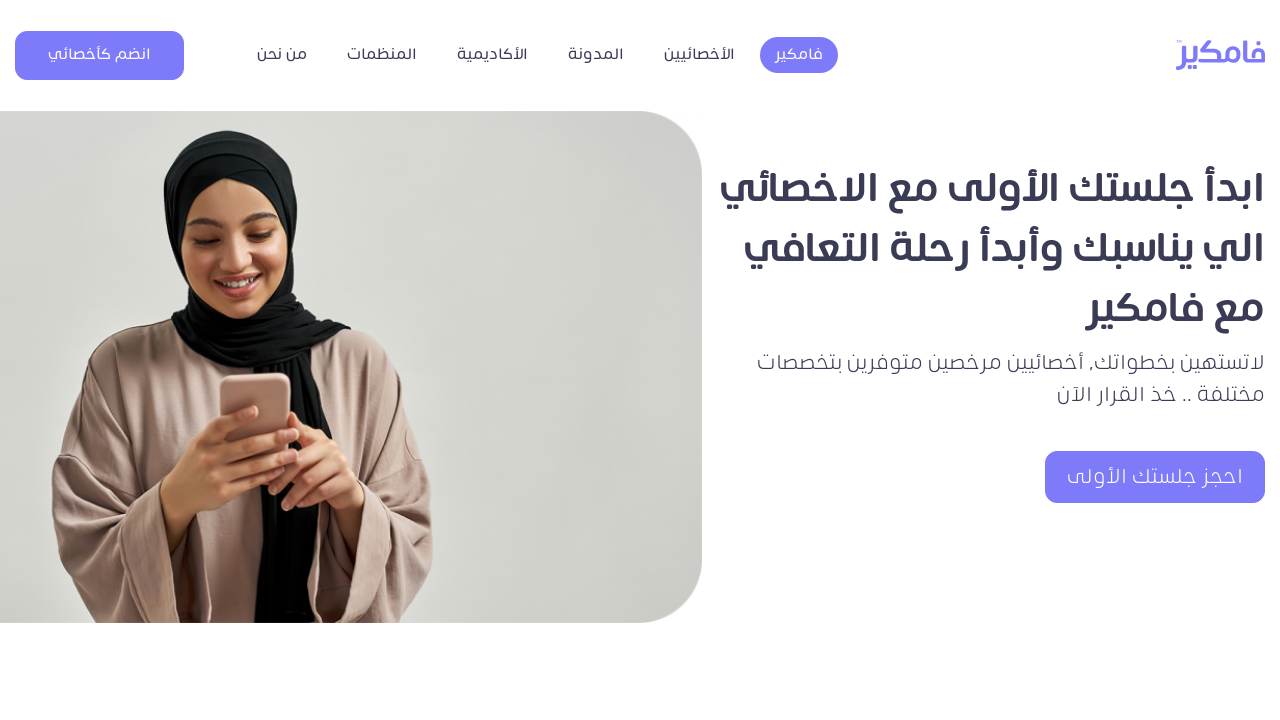

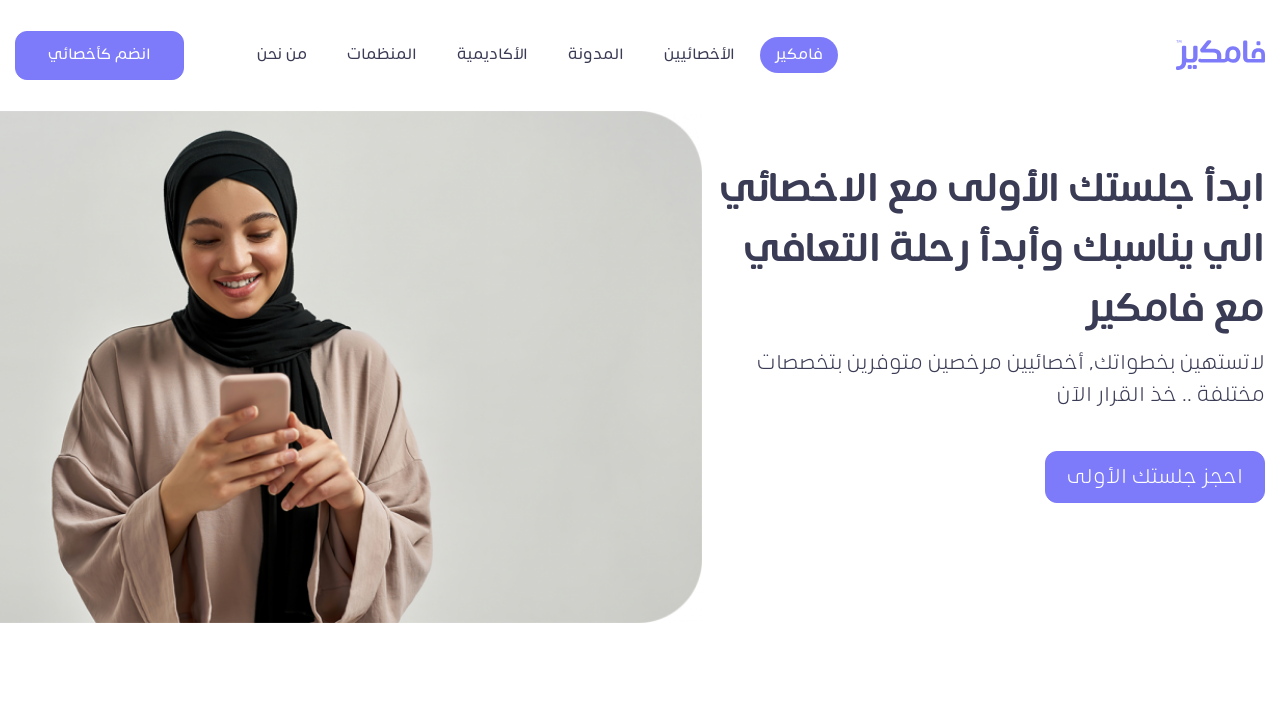